Tests adding multiple todo items to the TodoMVC app and verifies all items appear correctly

Starting URL: https://todomvc.com/examples/react/dist/

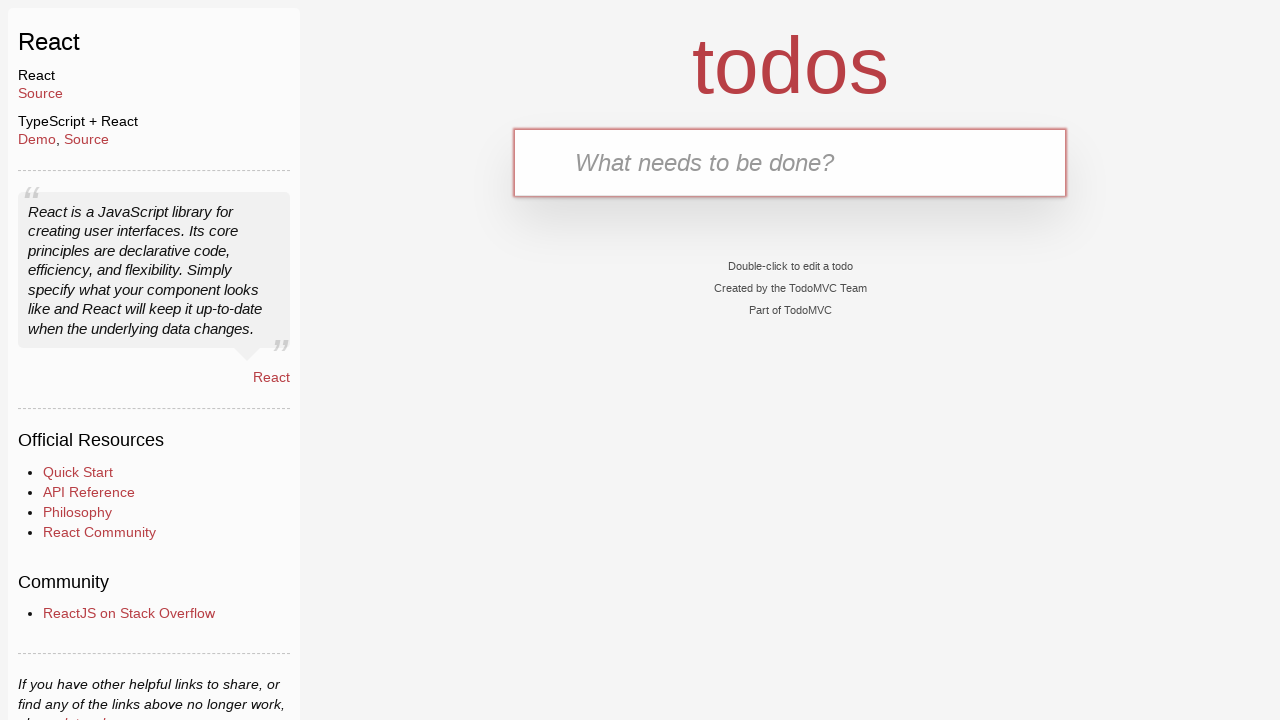

Filled new todo input with 'Buy groceries' on .new-todo
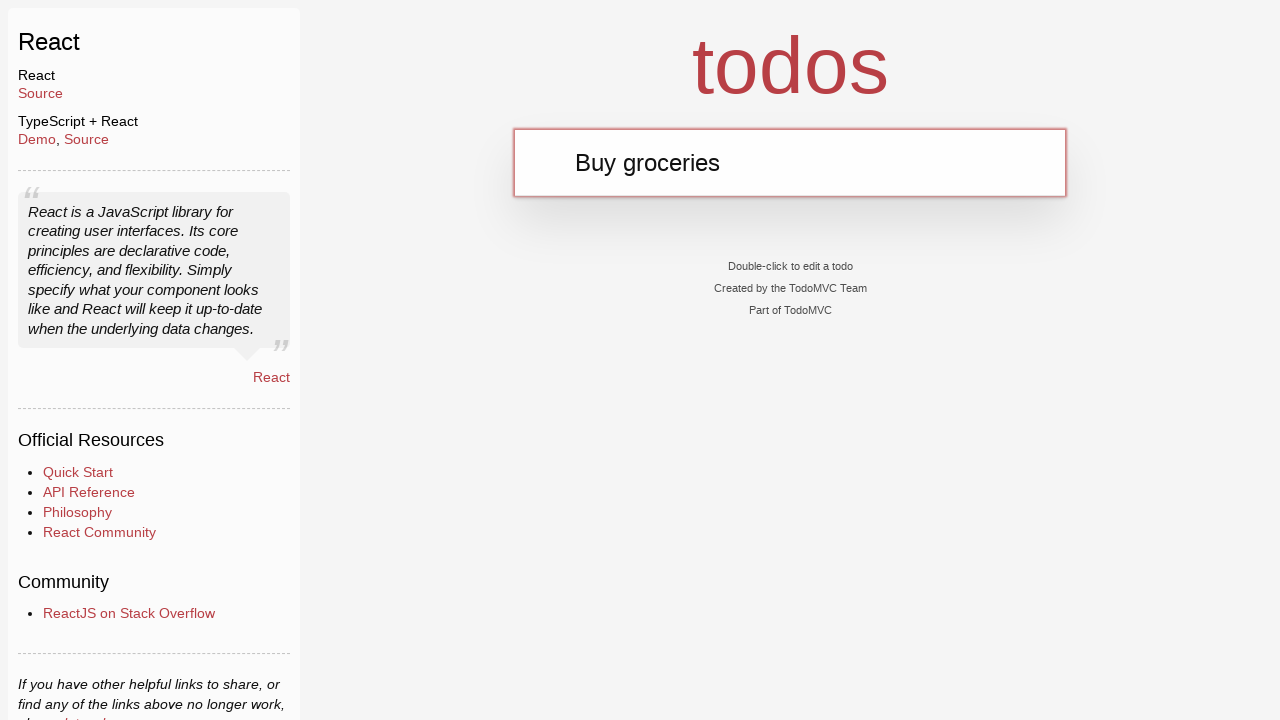

Pressed Enter to add todo 'Buy groceries' on .new-todo
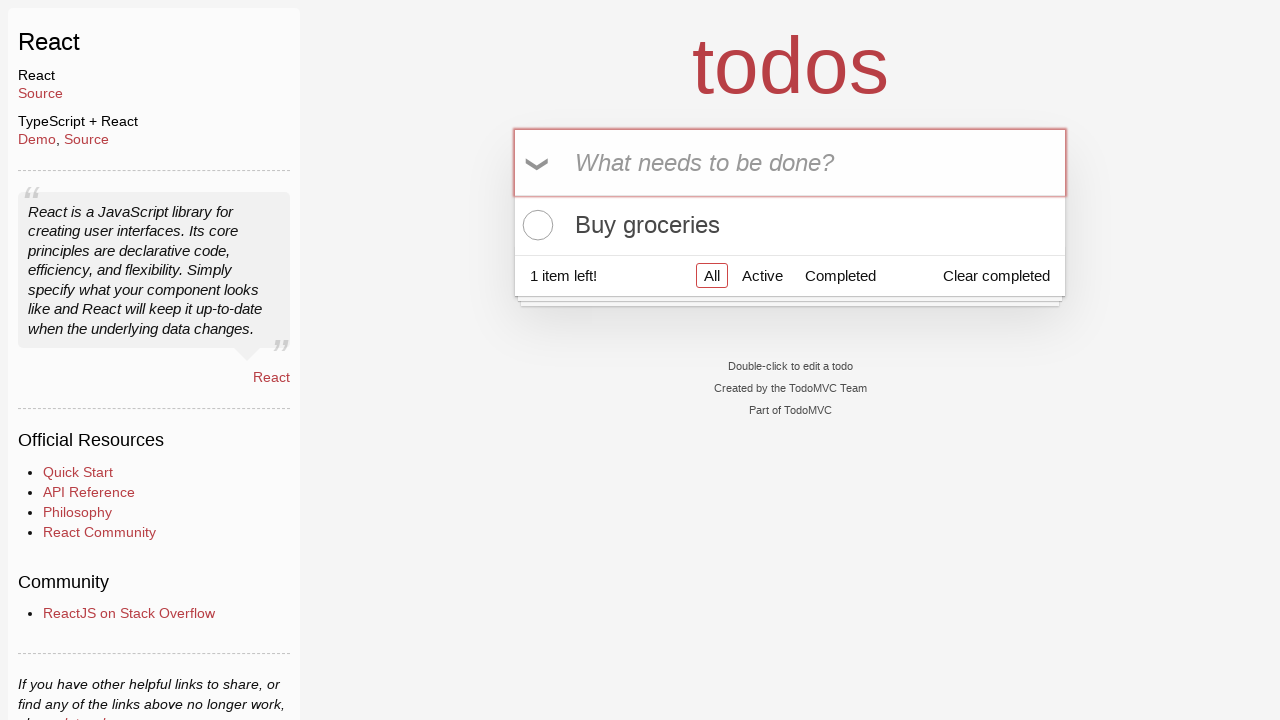

Filled new todo input with 'Walk the dog' on .new-todo
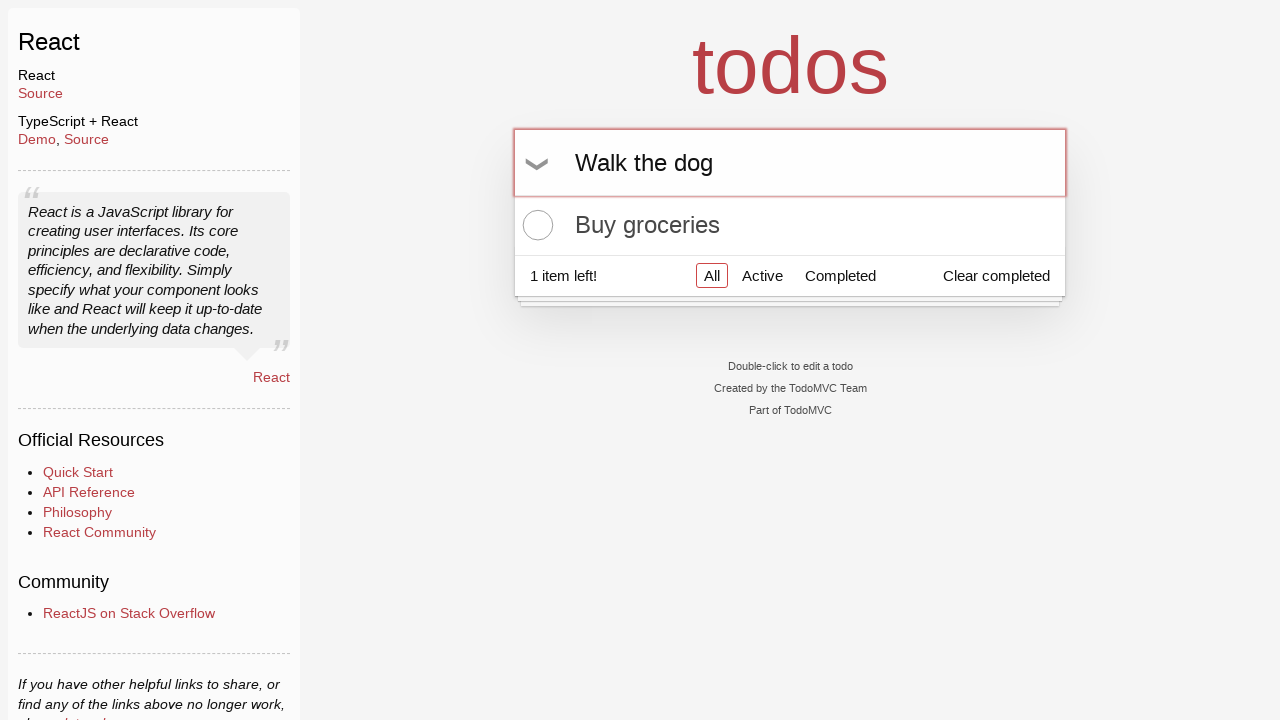

Pressed Enter to add todo 'Walk the dog' on .new-todo
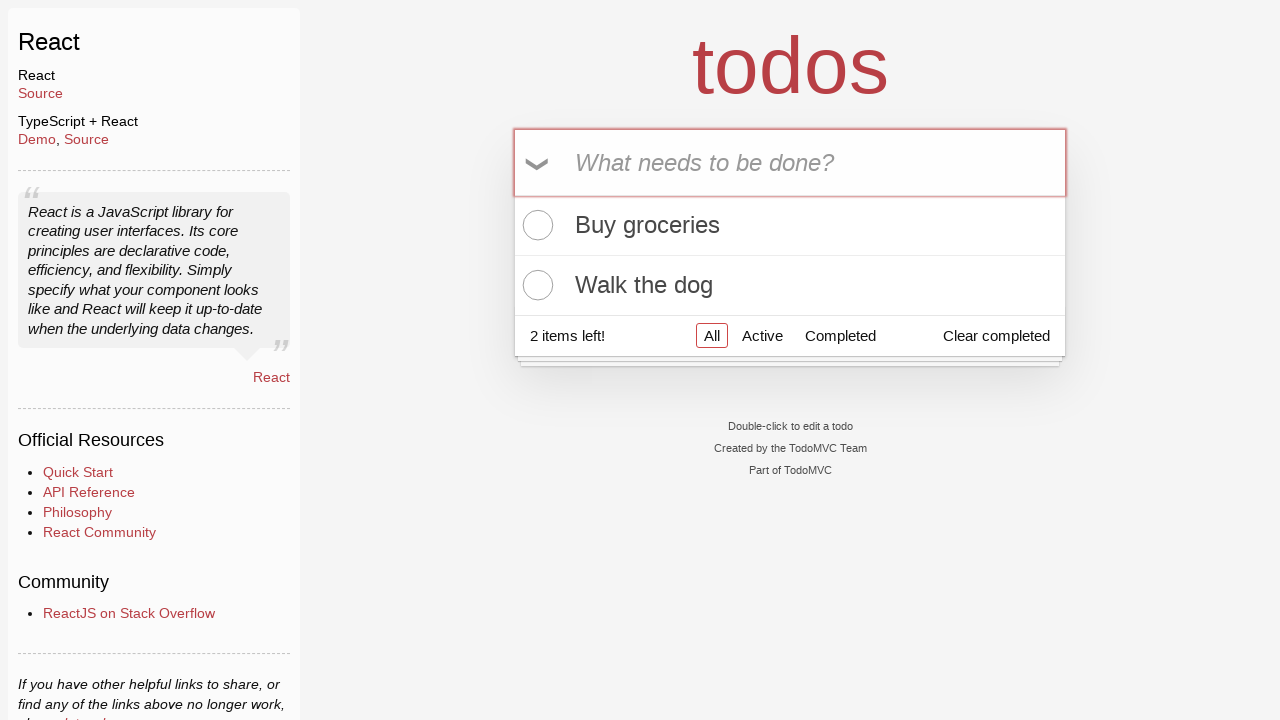

Filled new todo input with 'Read a book' on .new-todo
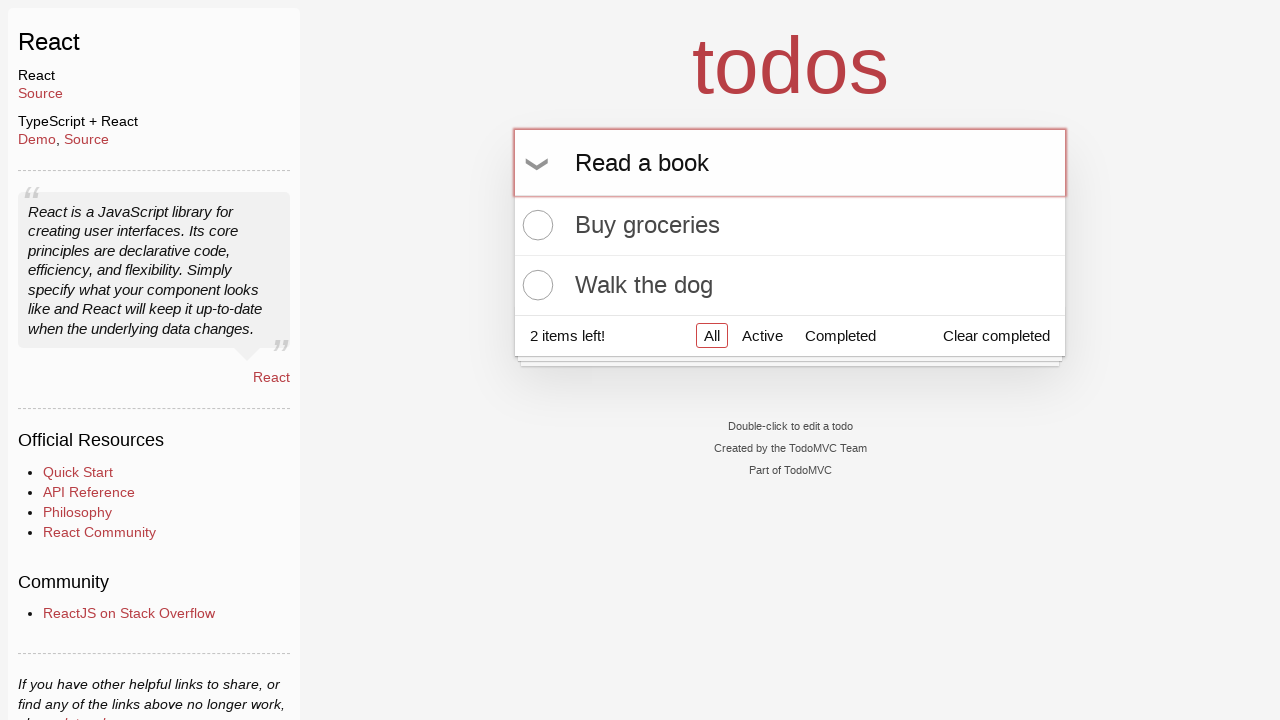

Pressed Enter to add todo 'Read a book' on .new-todo
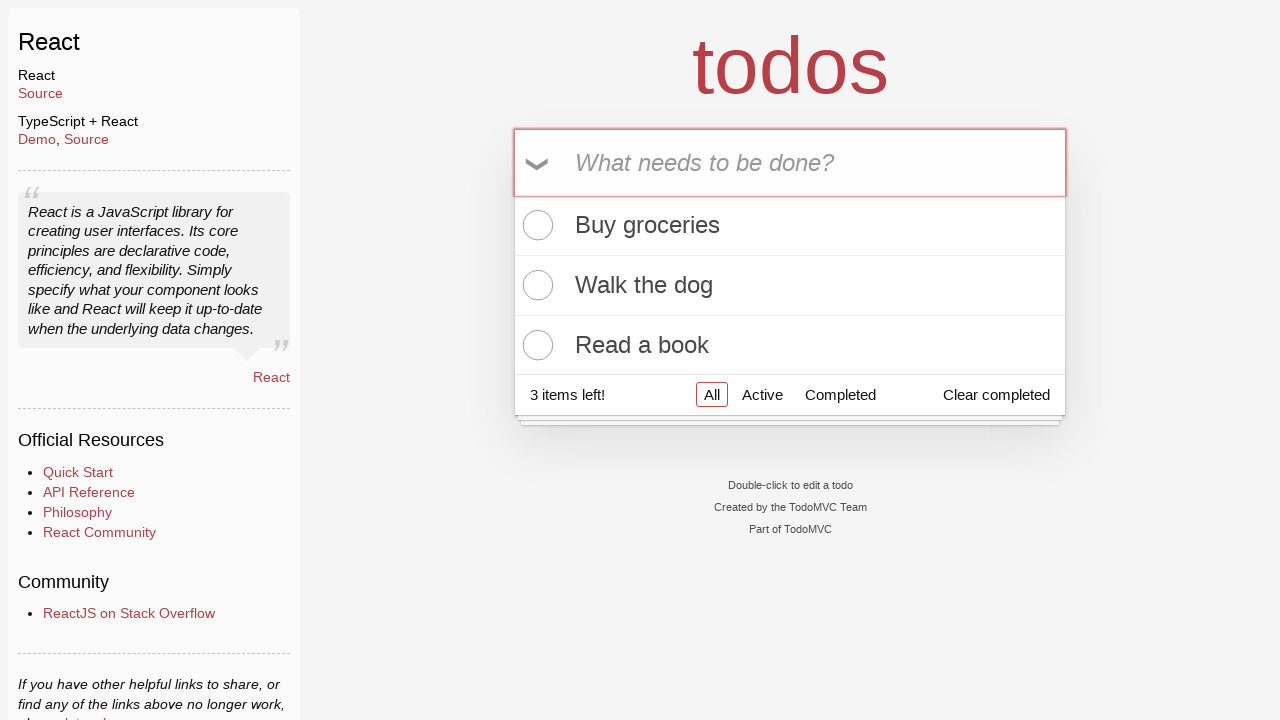

Waited for todo list items to appear
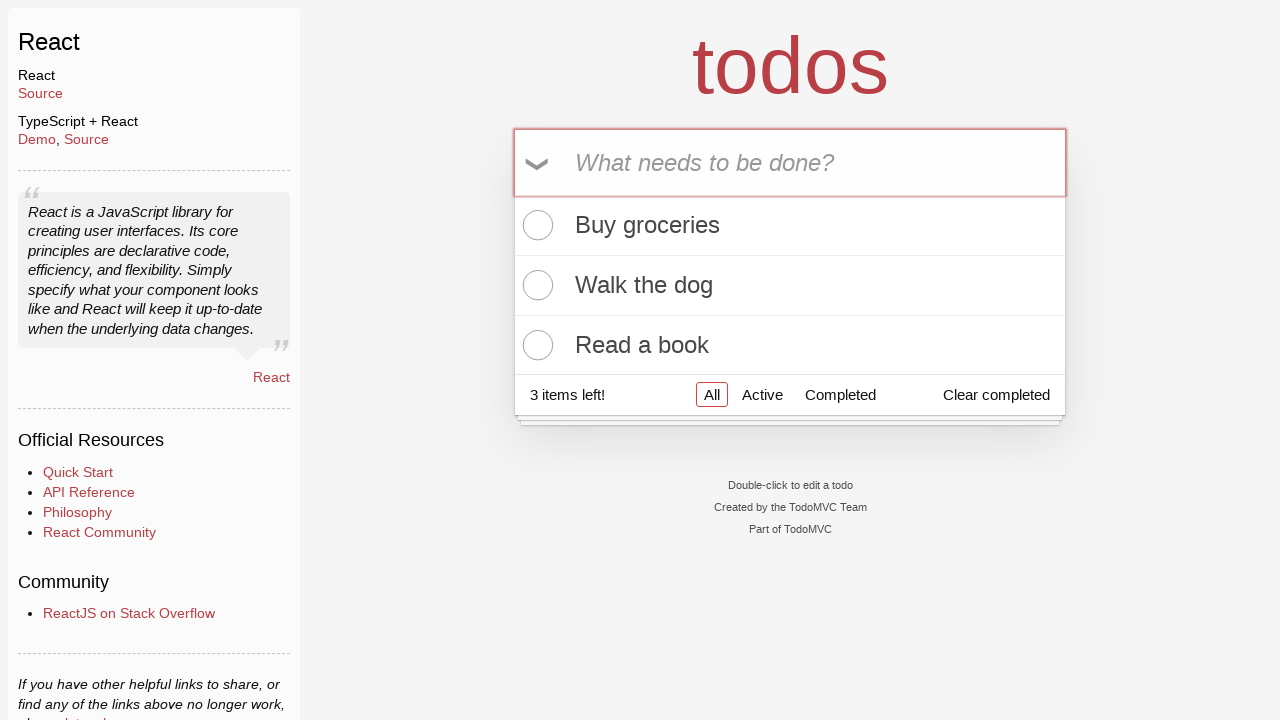

Located all todo labels in the list
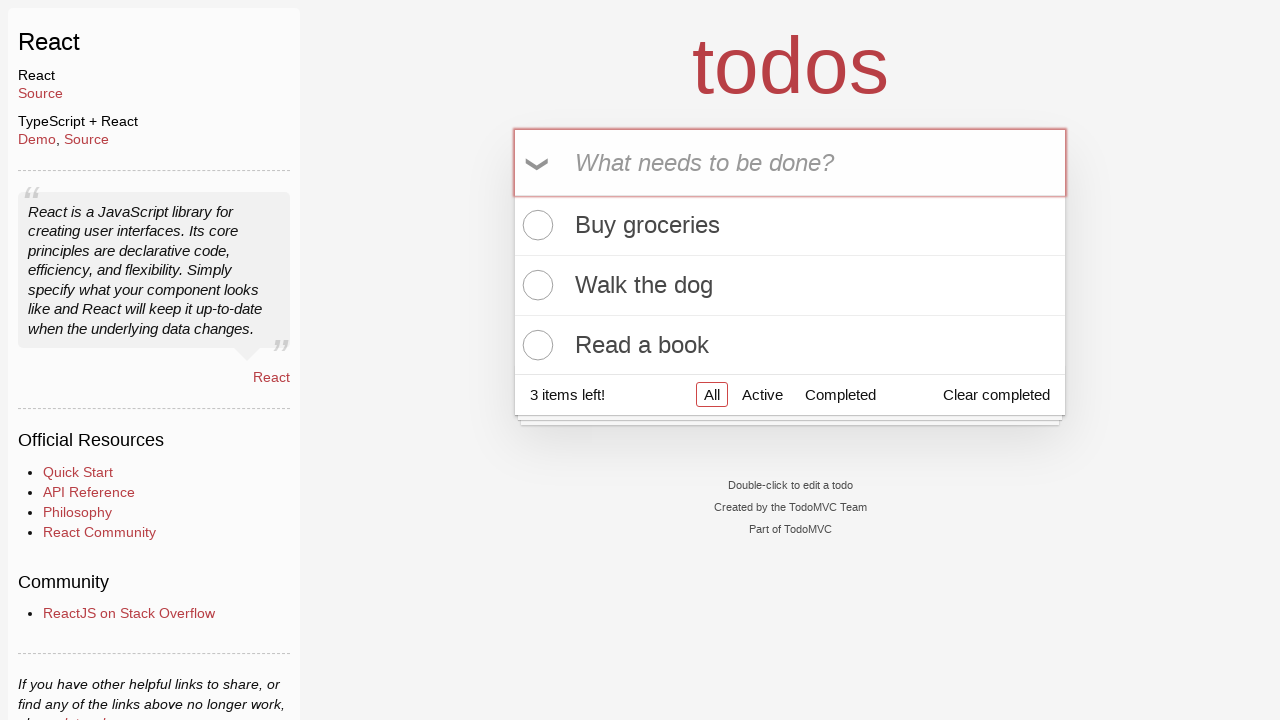

Verified that all 3 todos were added successfully
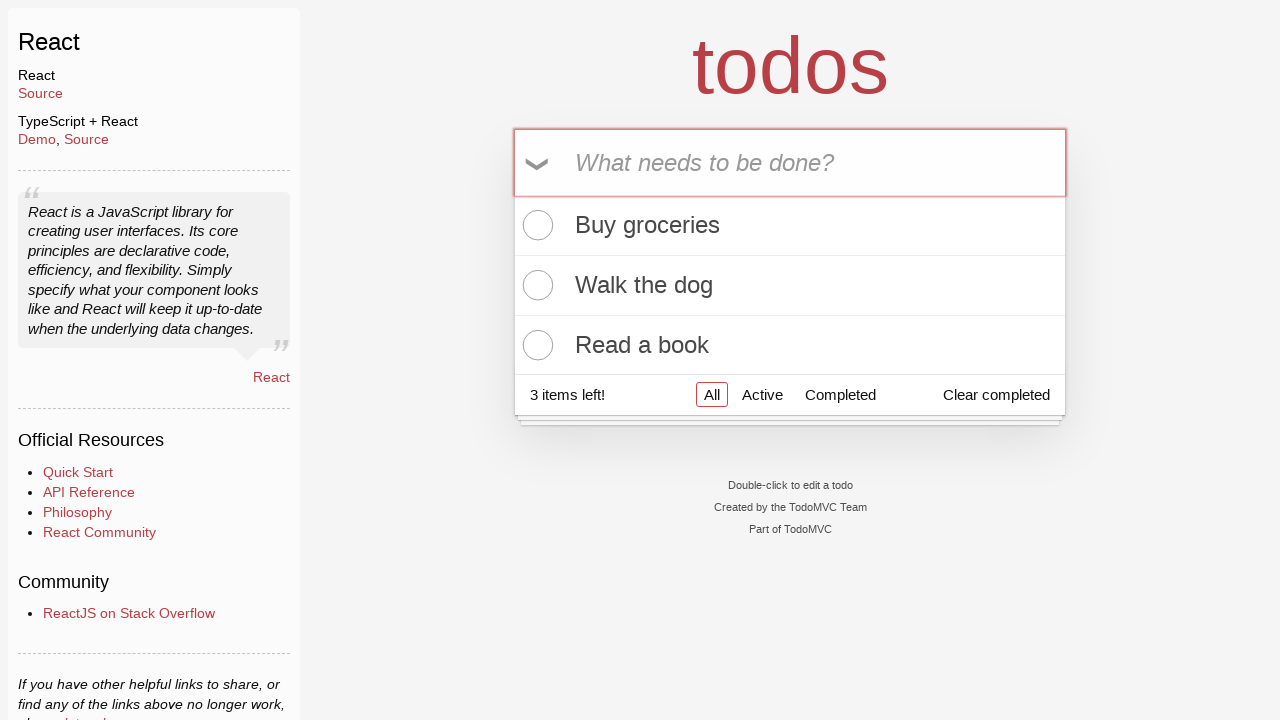

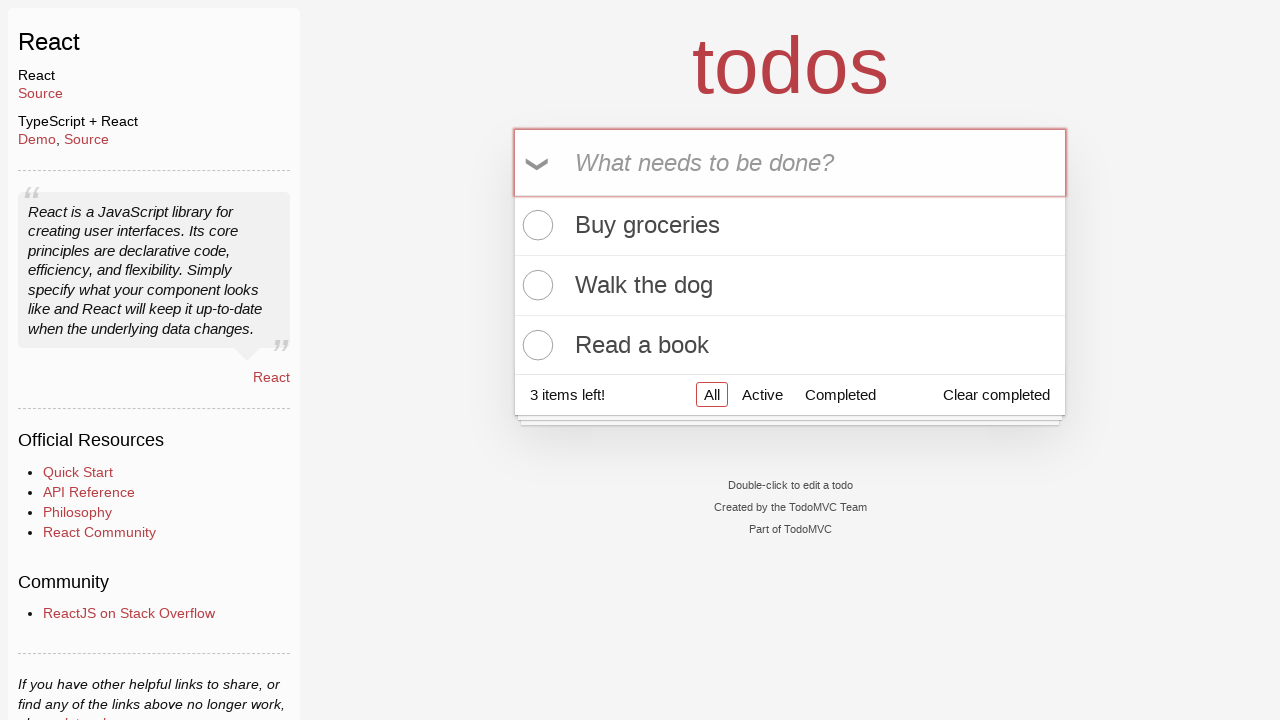